Tests JavaScript prompt dialog by clicking the third button, entering text in the prompt, accepting it, and verifying the result

Starting URL: https://the-internet.herokuapp.com/javascript_alerts

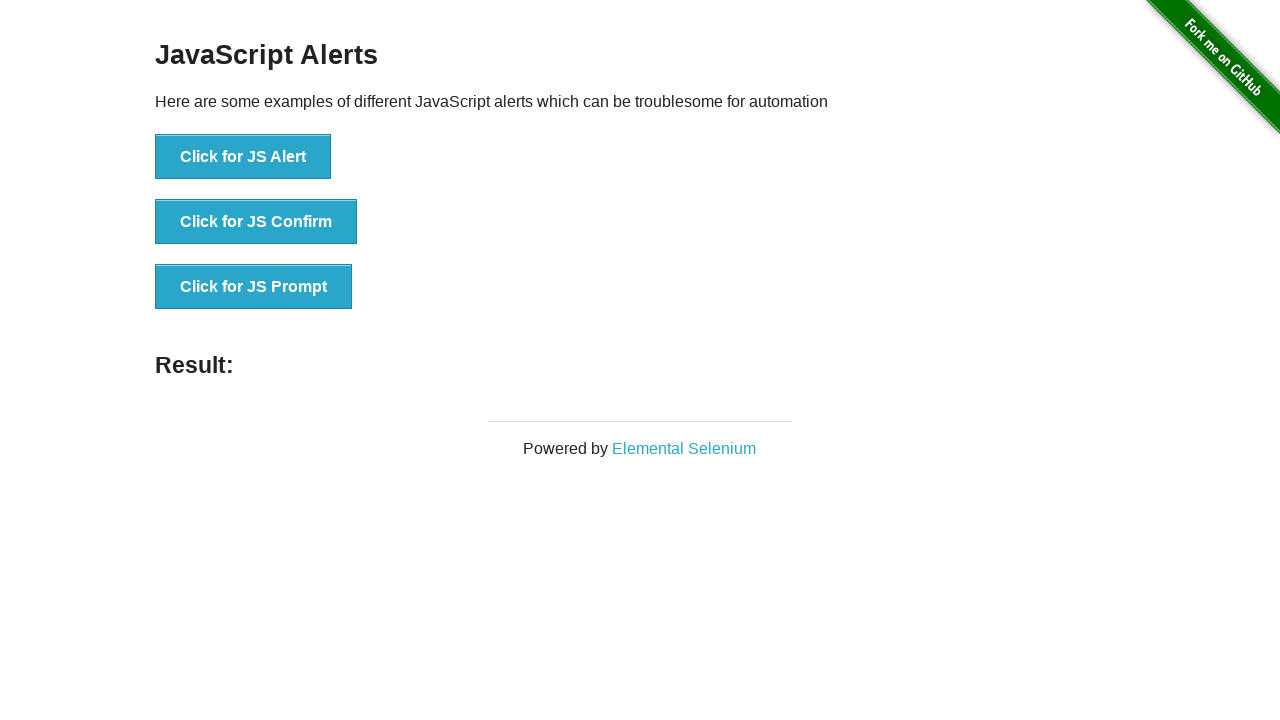

Set up dialog handler to accept prompt with text 'Tahsin'
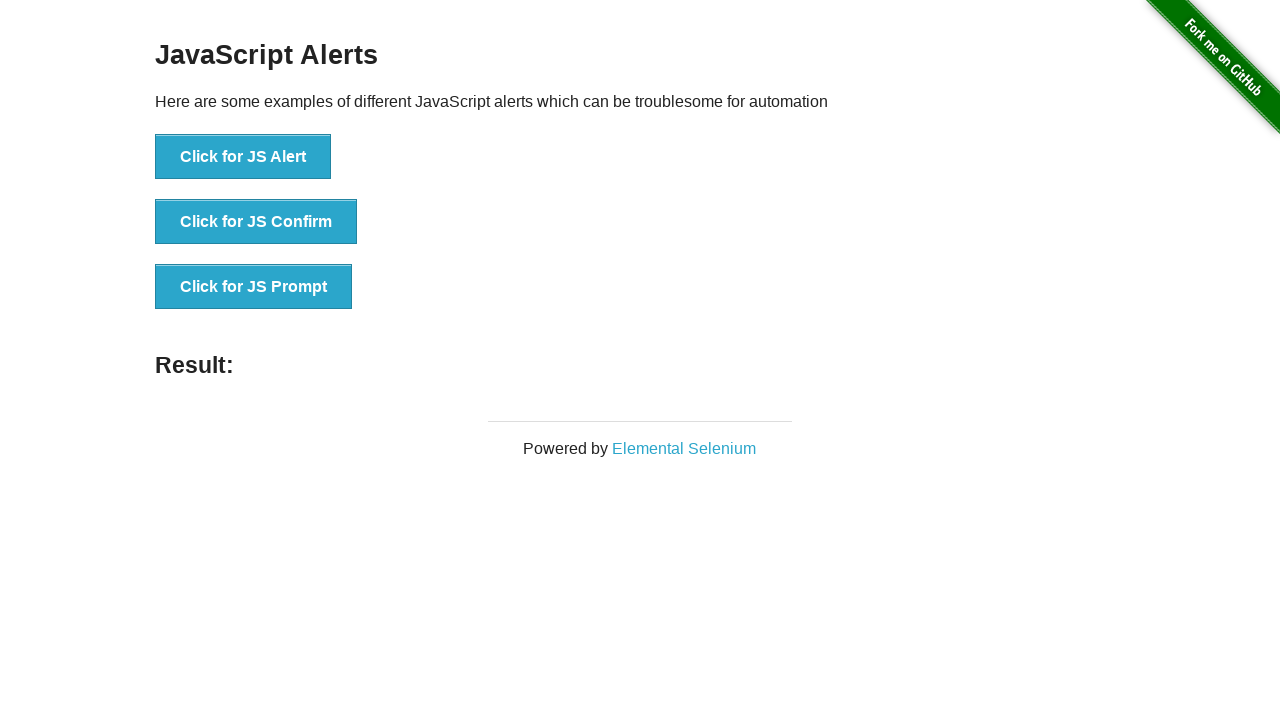

Clicked the prompt button to trigger JavaScript prompt dialog at (254, 287) on button[onclick='jsPrompt()']
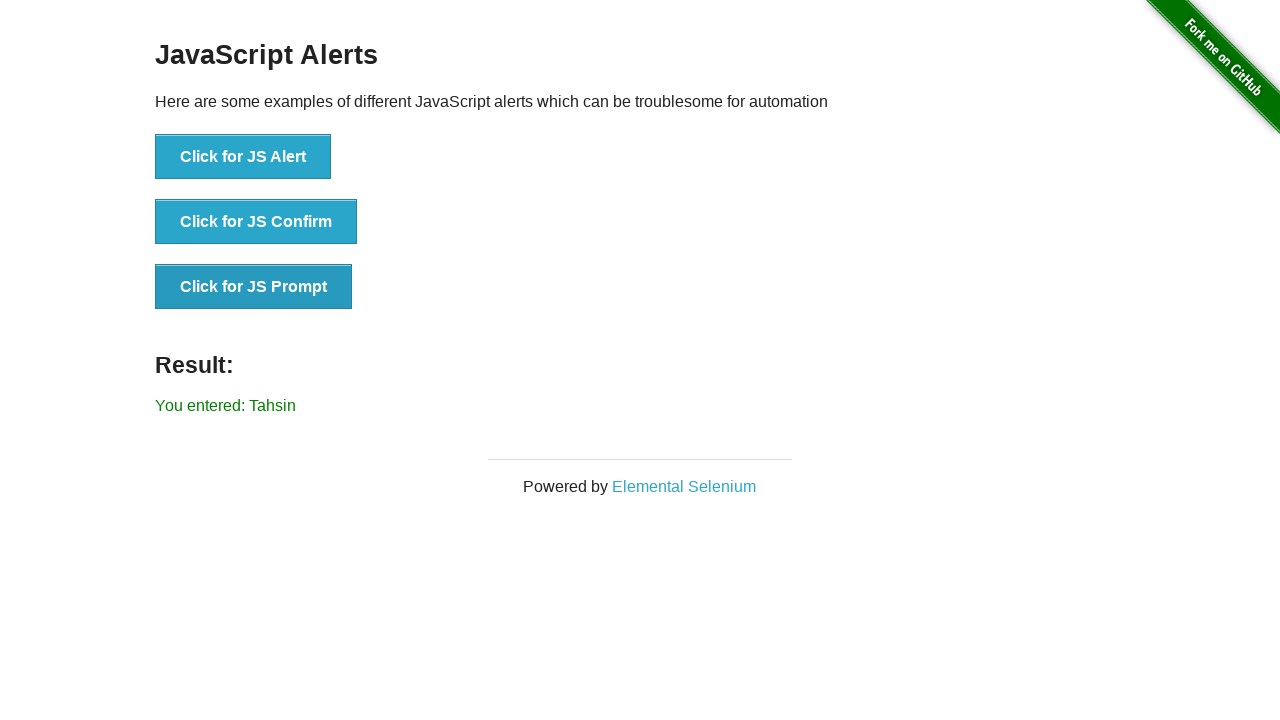

Prompt dialog result message appeared on page
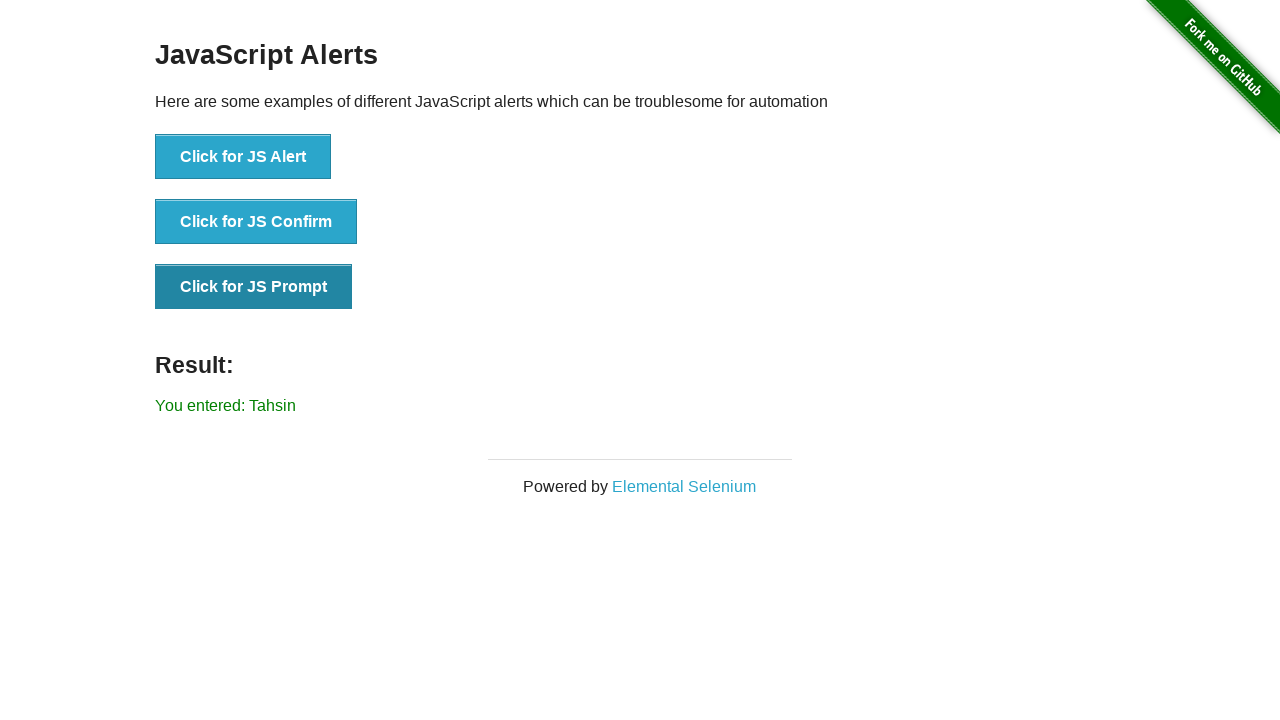

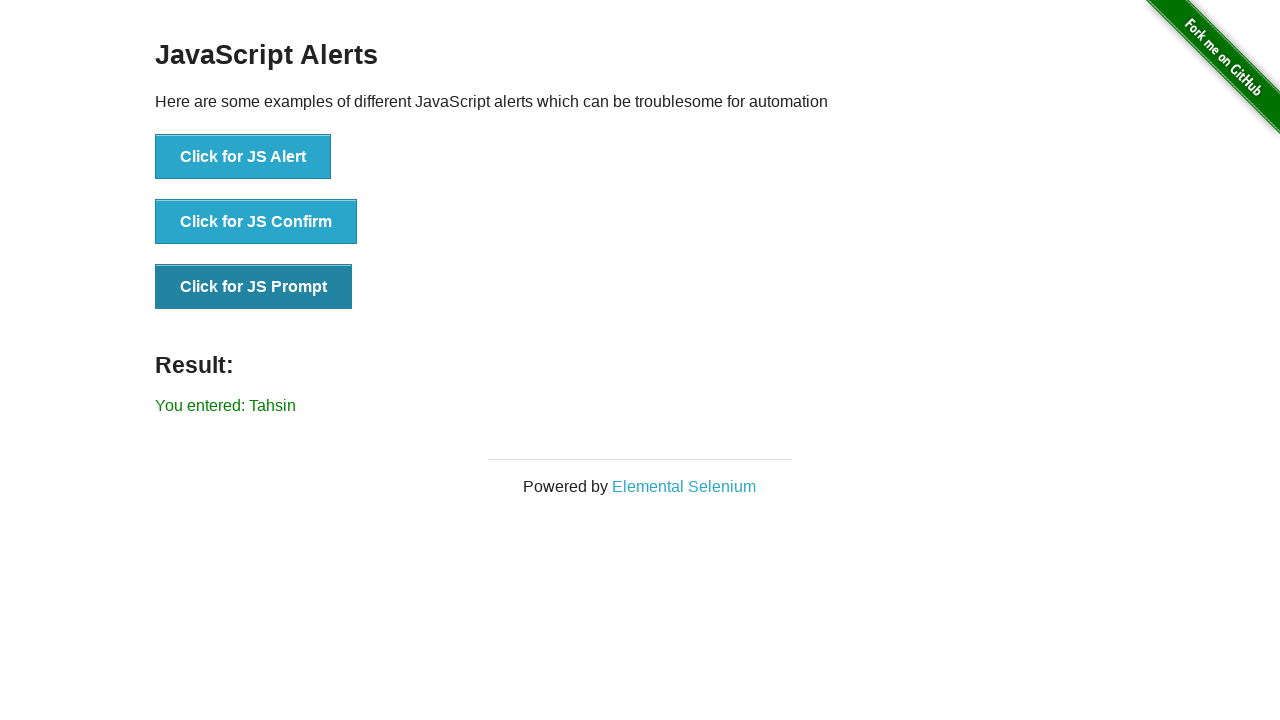